Tests interaction with Shadow DOM elements by locating a shadow host, accessing its shadow root, and filling a text input field within the shadow DOM.

Starting URL: https://qavbox.github.io/demo/shadowDOM/

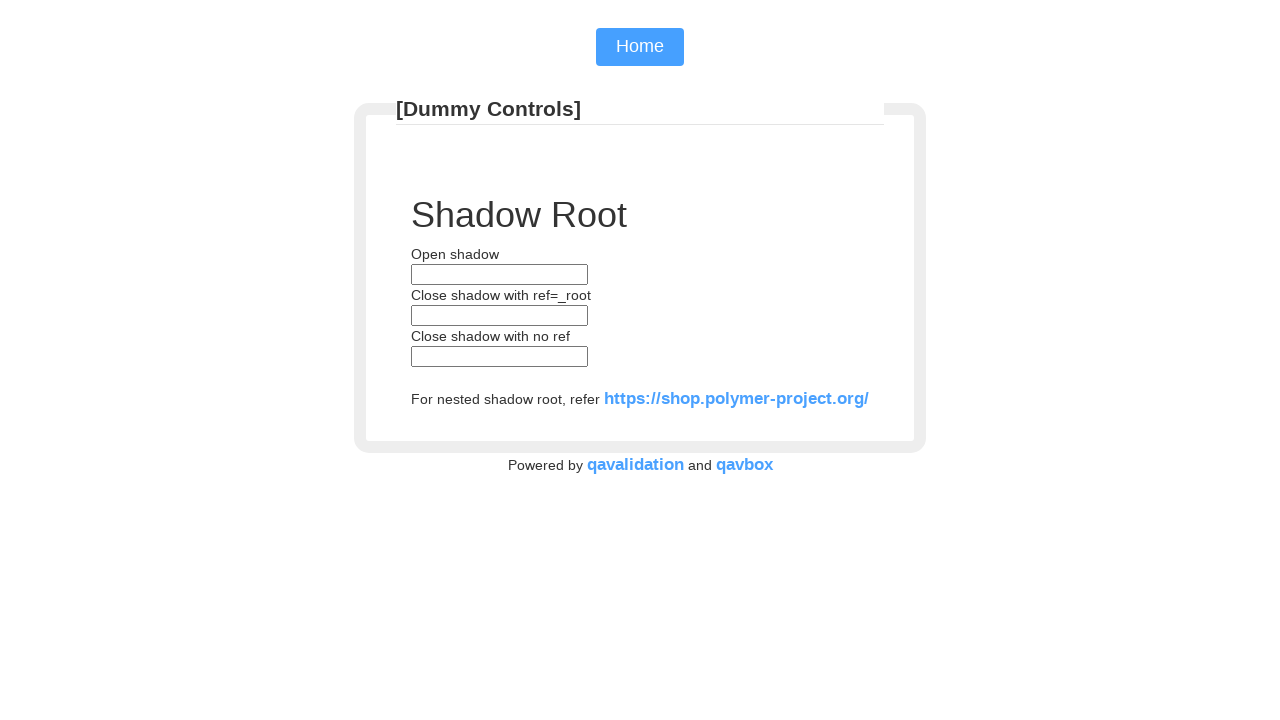

Located shadow host element 'my-open-component'
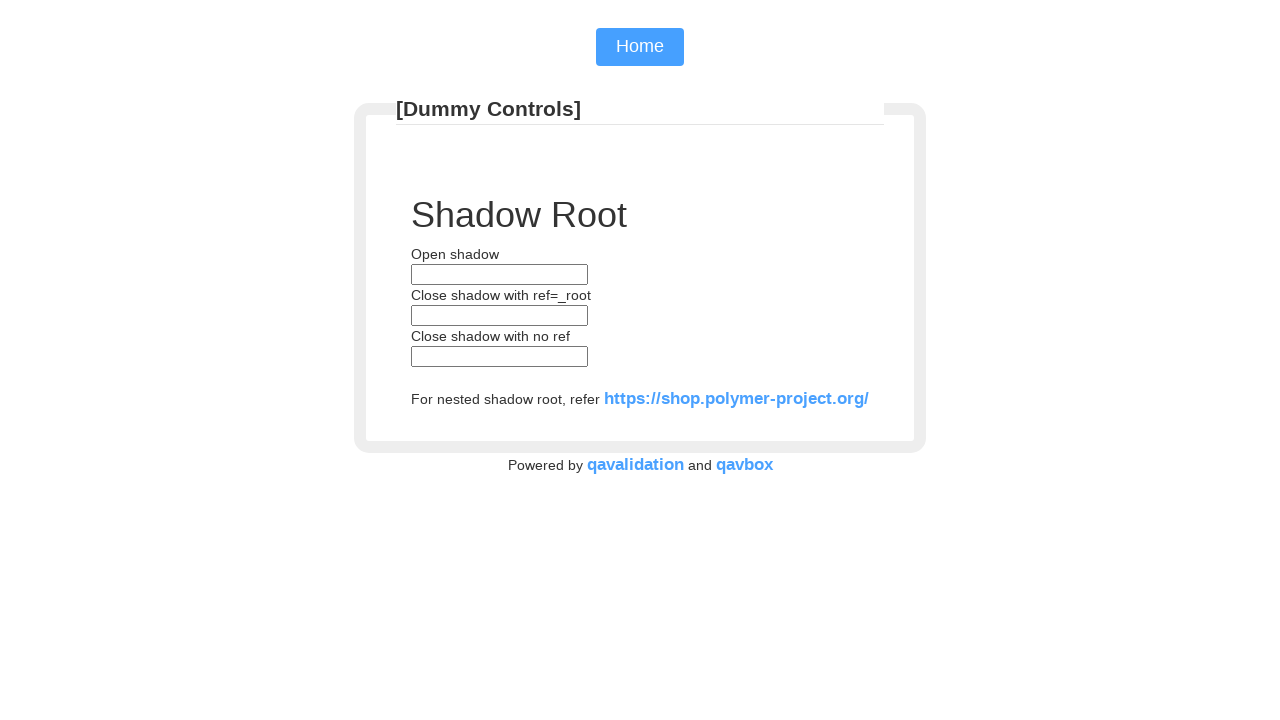

Located text input field within shadow DOM
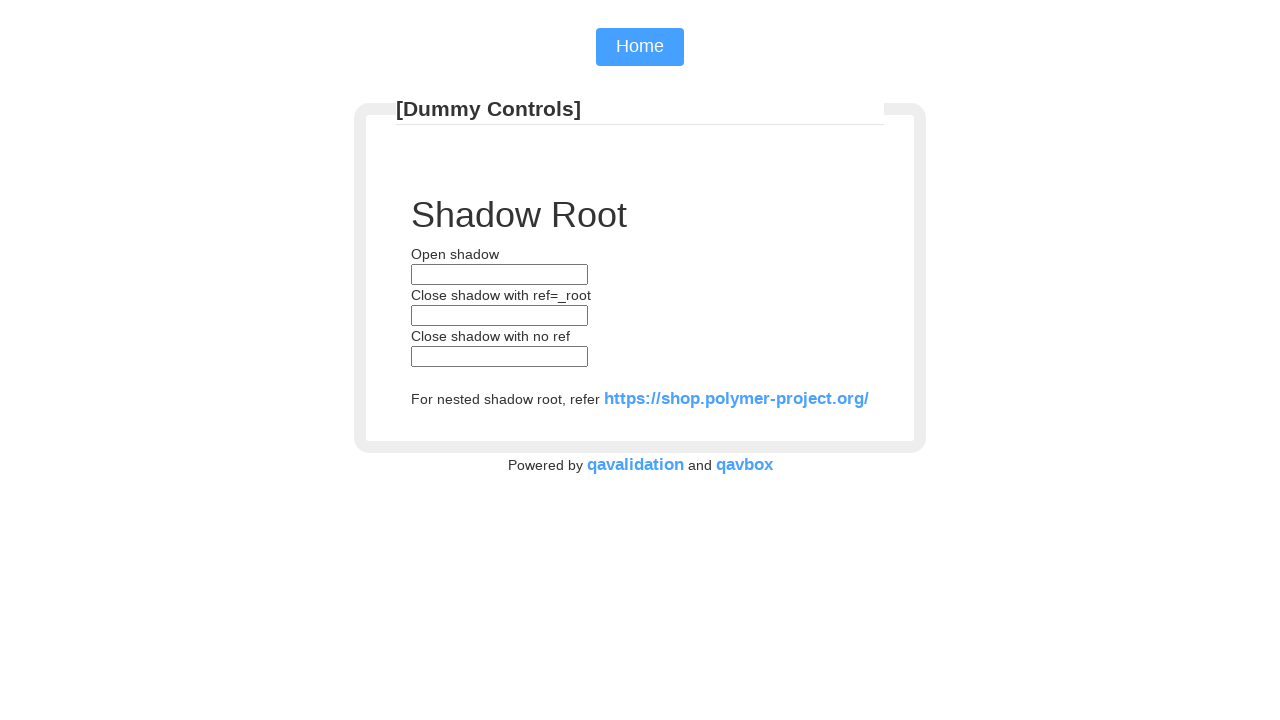

Filled shadow DOM text input with 'hari' on my-open-component >> input[type='text']
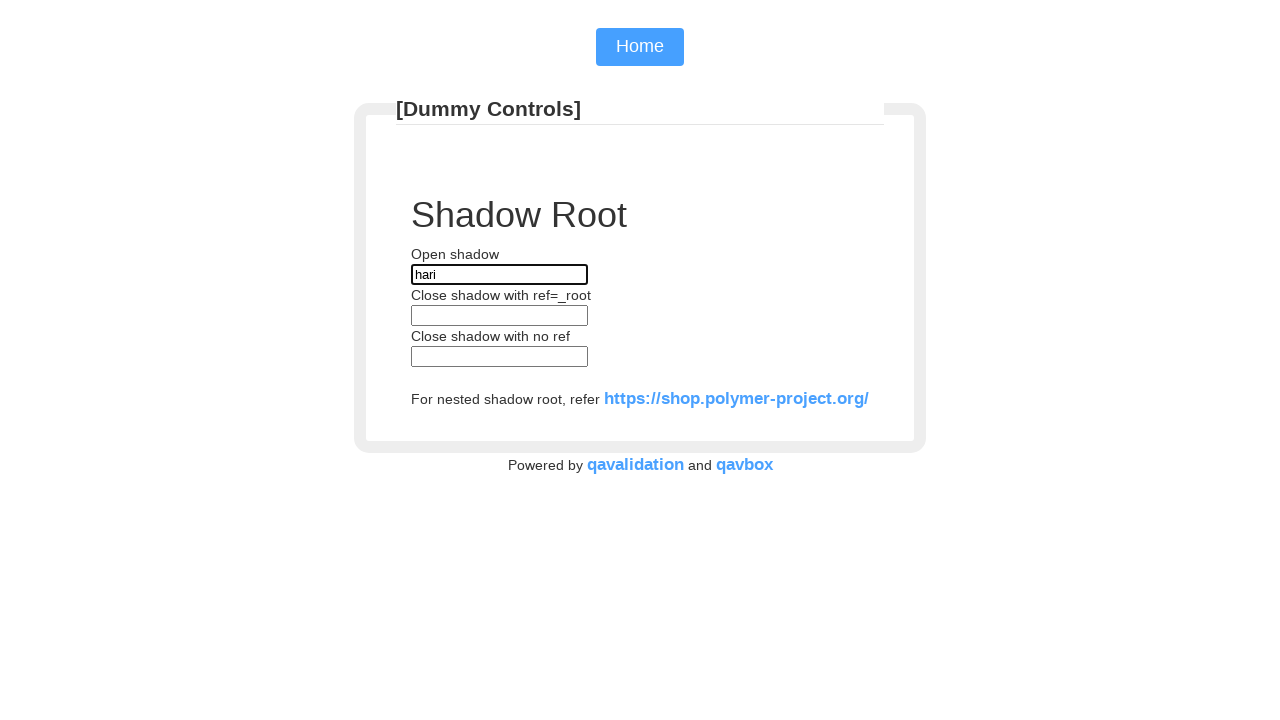

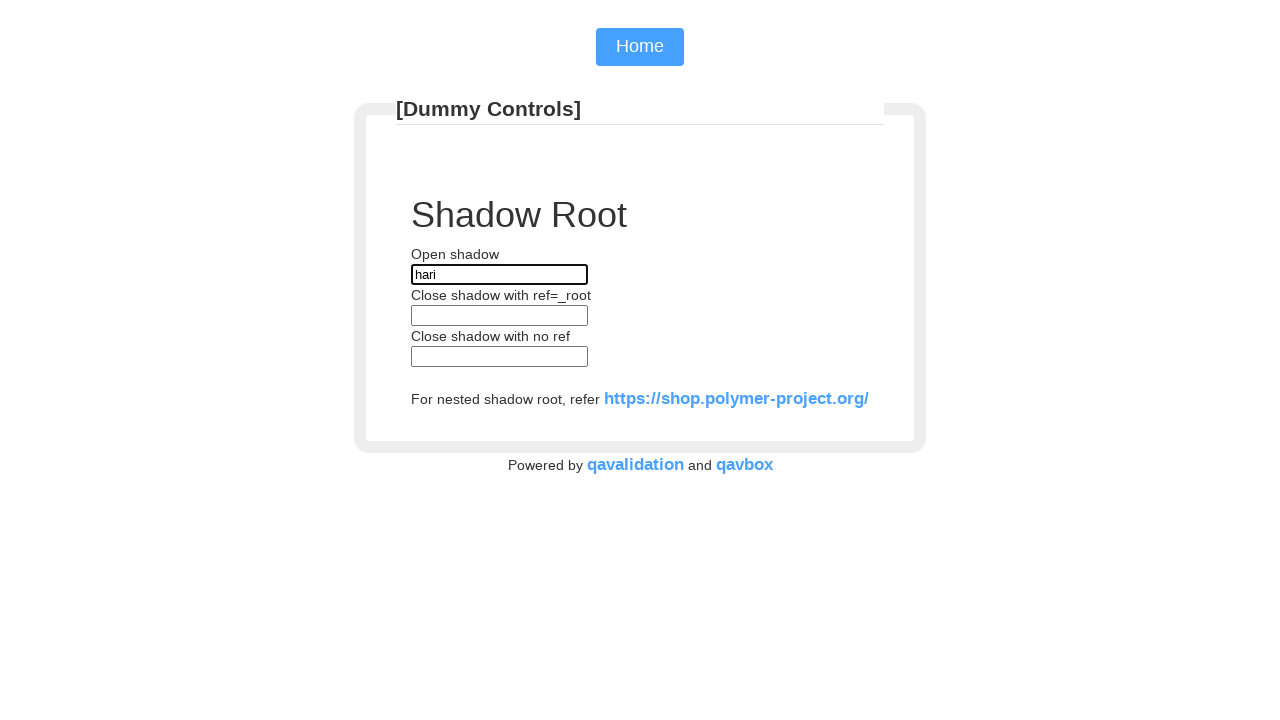